Tests sorting the Email column in ascending order by clicking the column header and verifying the text values are sorted alphabetically.

Starting URL: http://the-internet.herokuapp.com/tables

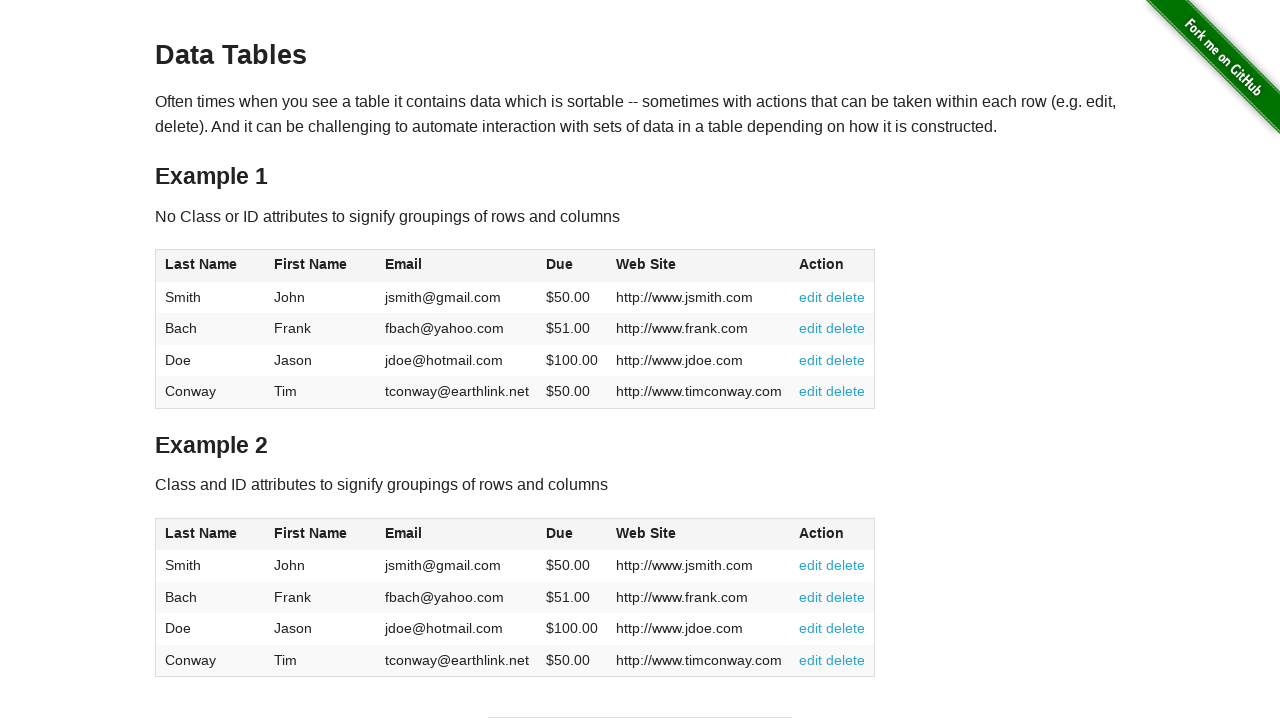

Clicked the Email column header (3rd column) to sort at (457, 266) on #table1 thead tr th:nth-of-type(3)
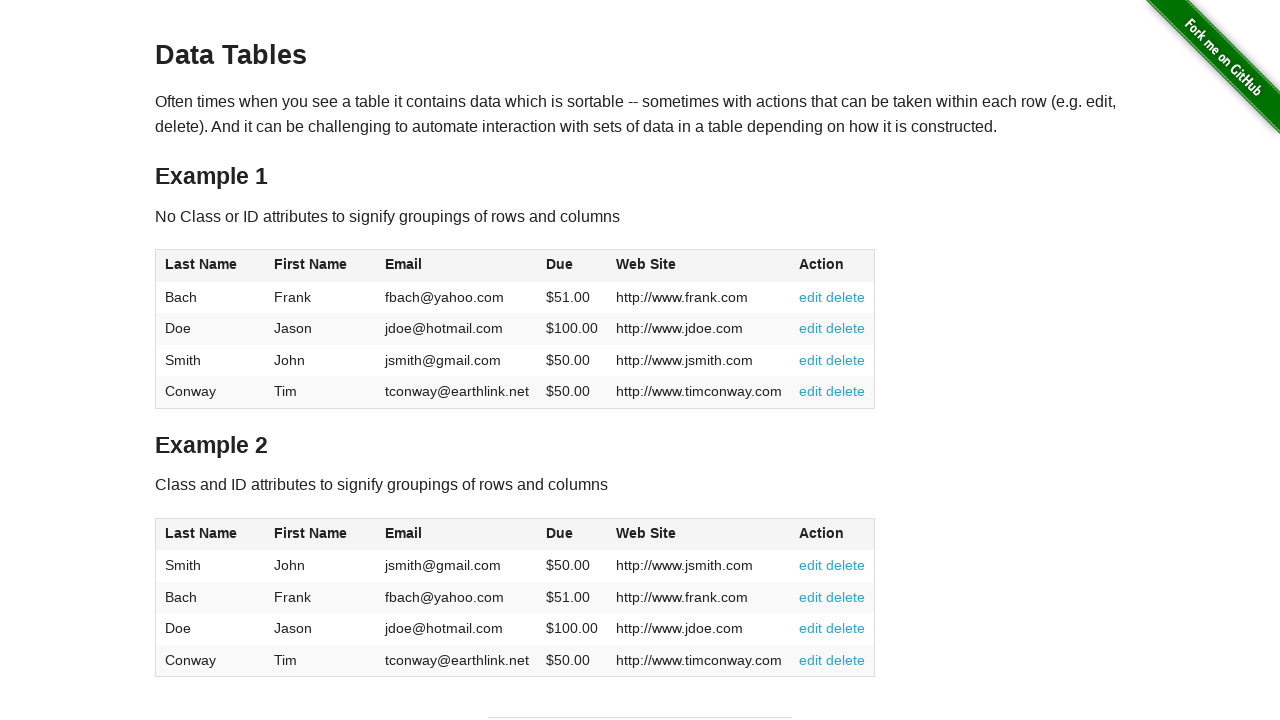

Email column data loaded and is present
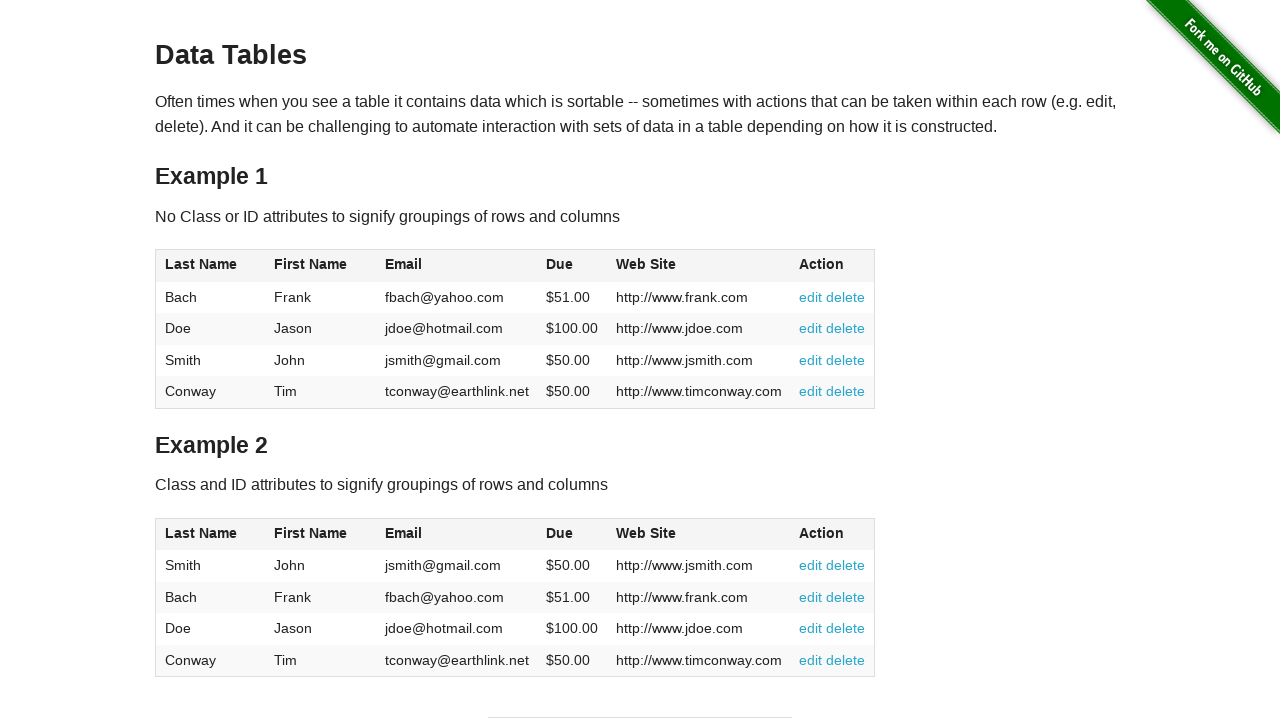

Retrieved all email cells from the Email column
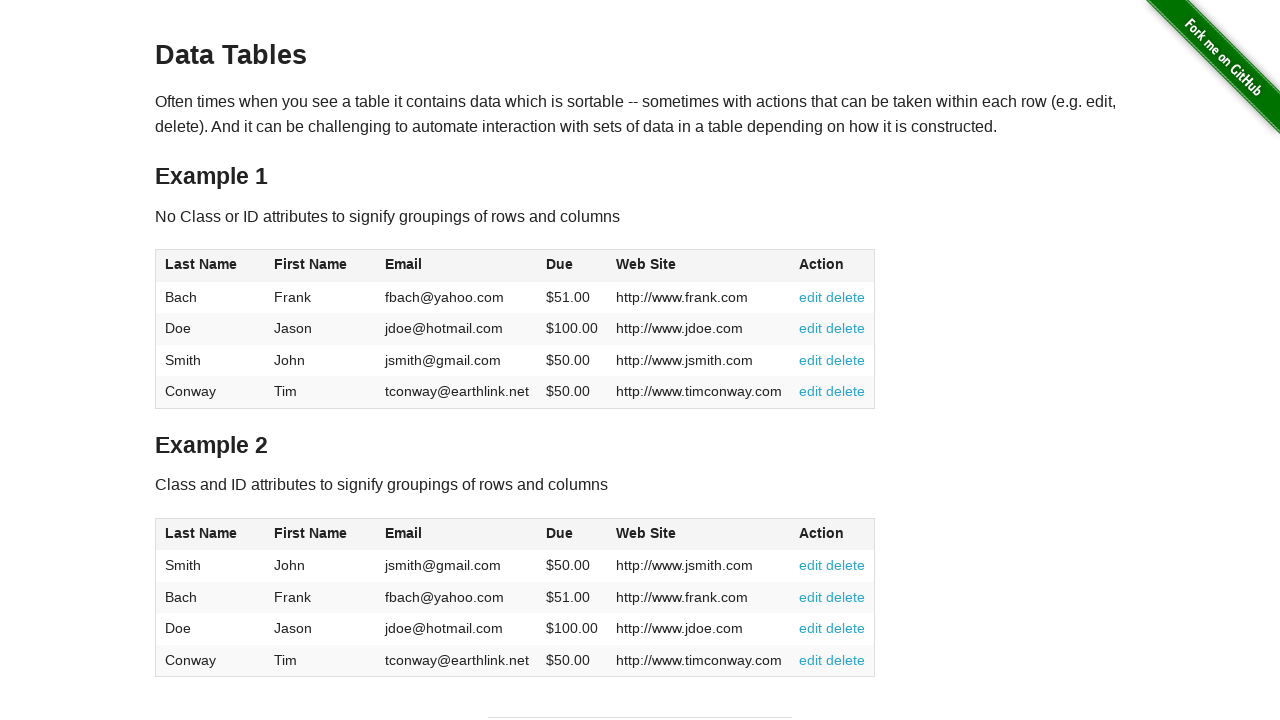

Extracted email text values from all cells
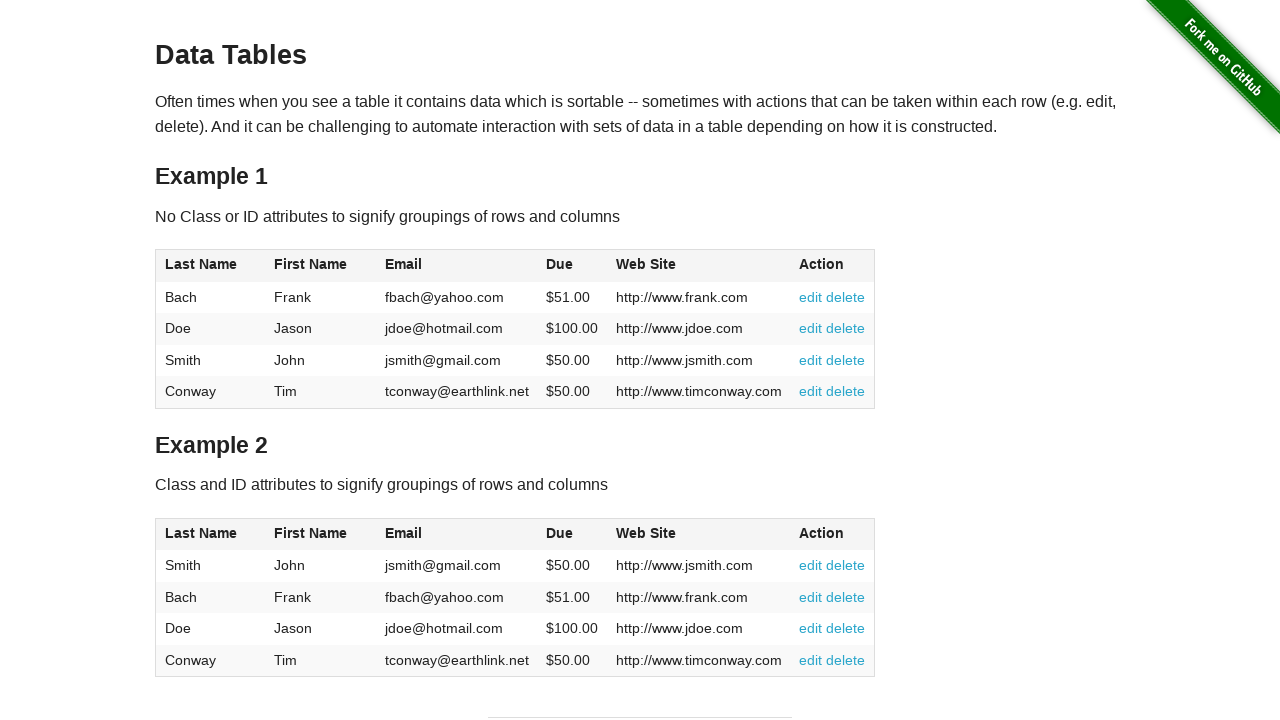

Verified that email values are sorted in ascending alphabetical order
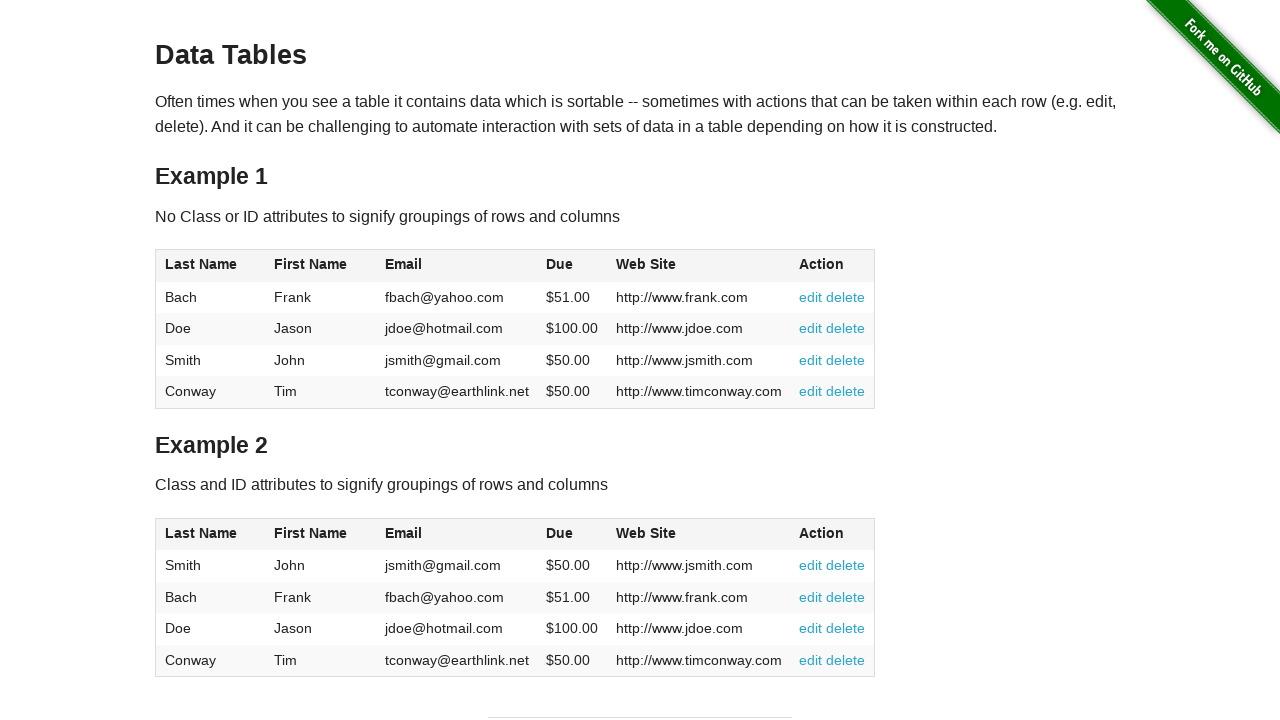

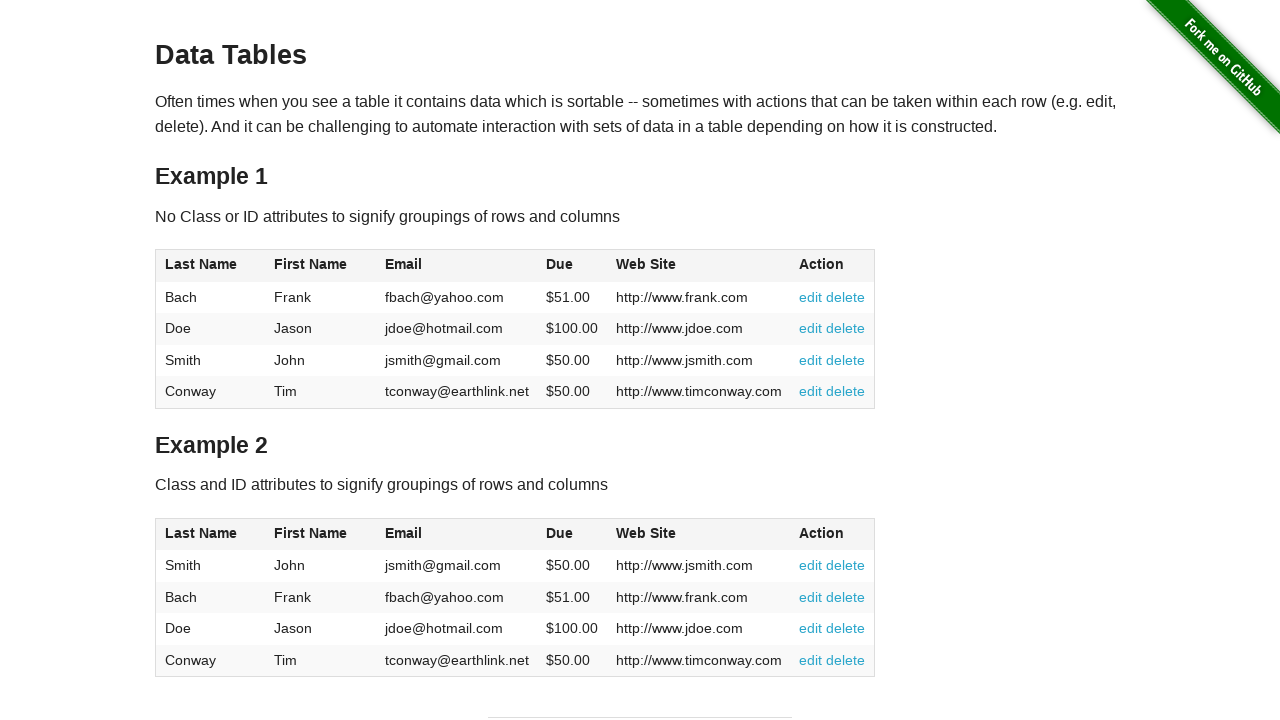